Tests dynamic loading example 2 by clicking start button, waiting for loading indicator, then verifying "Hello World!" text appears after the element is added to the DOM.

Starting URL: http://theinternet.przyklady.javastart.pl

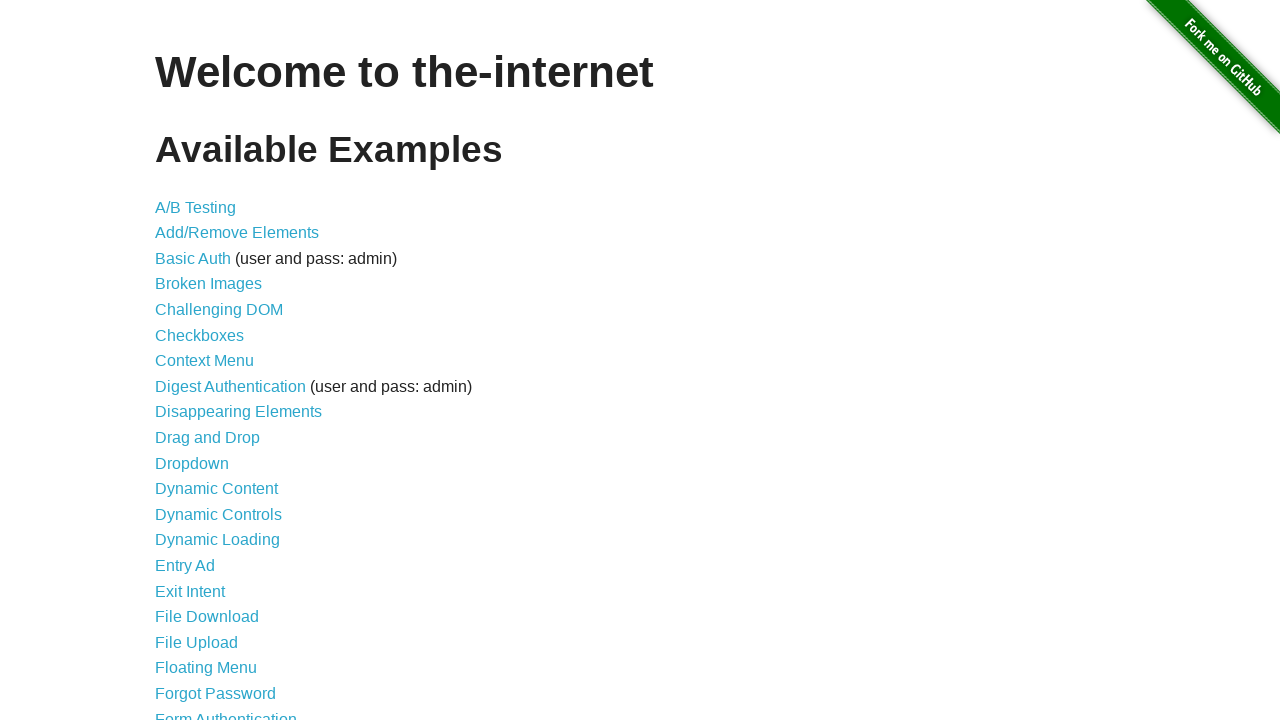

Clicked on dynamic loading link at (218, 540) on a[href*='dynamic_loading']
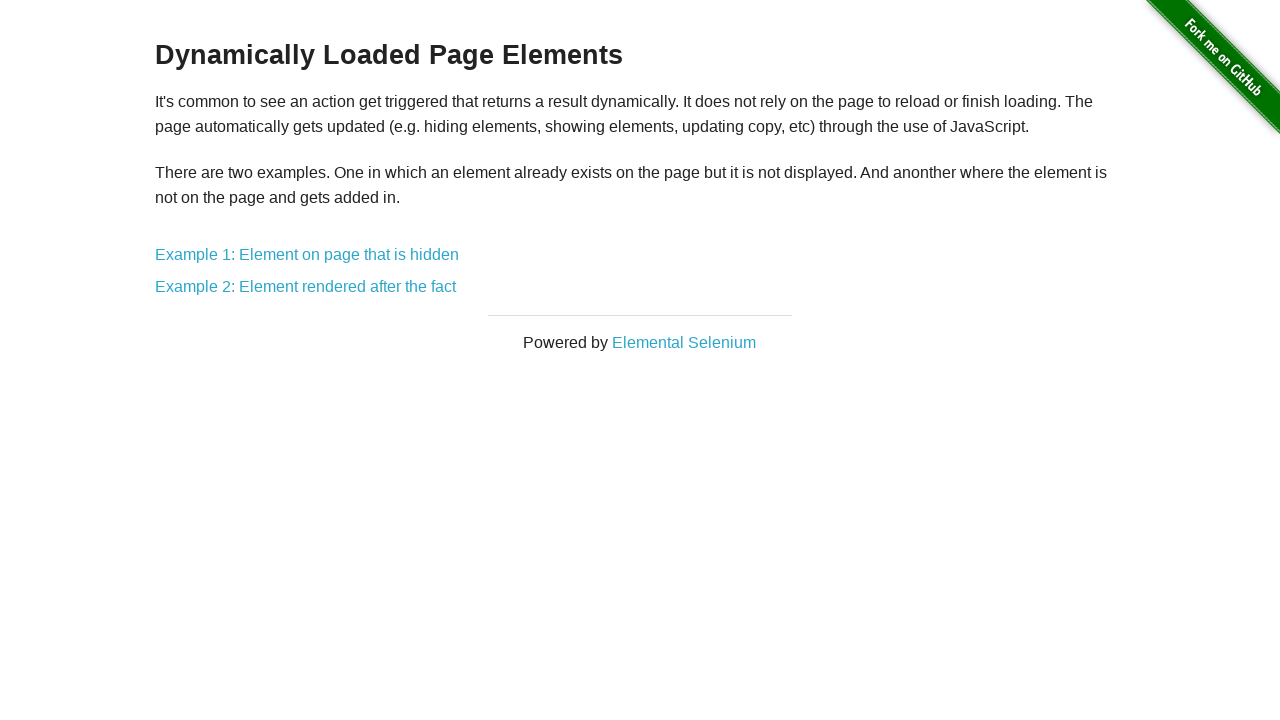

Clicked on dynamic loading example 2 at (306, 287) on a[href*='dynamic_loading/2']
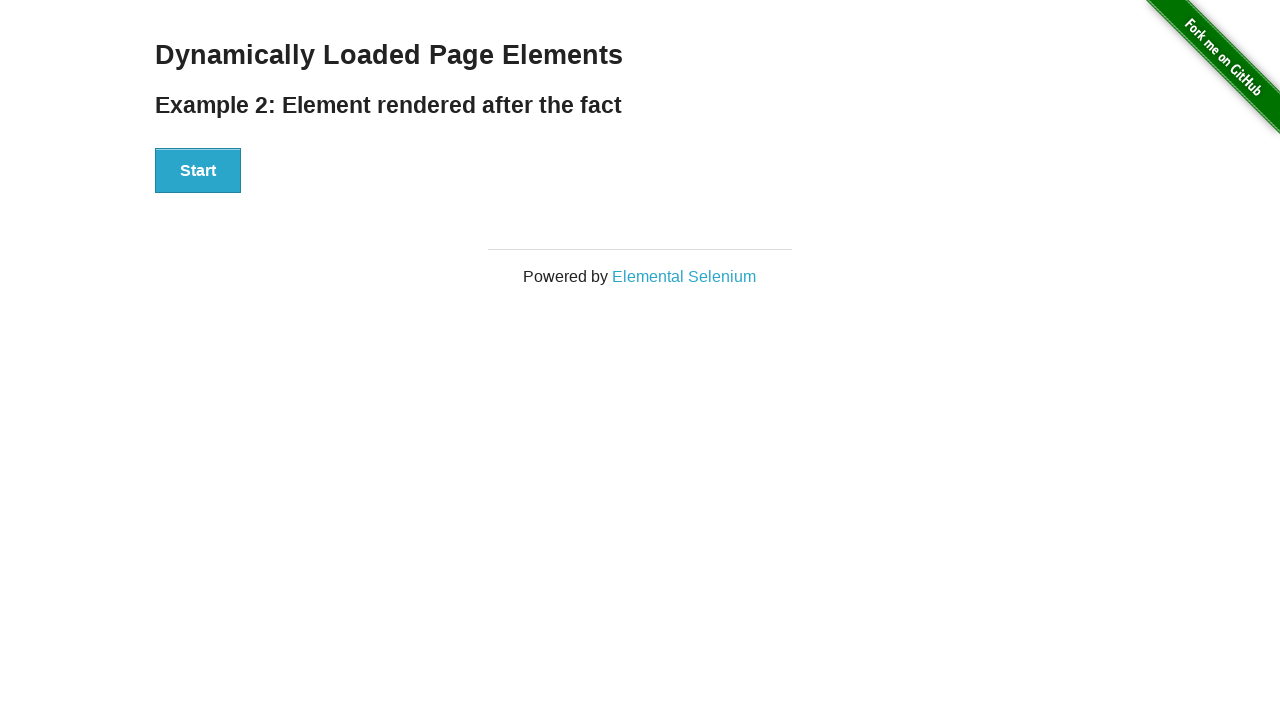

Clicked the start button at (198, 171) on #start button
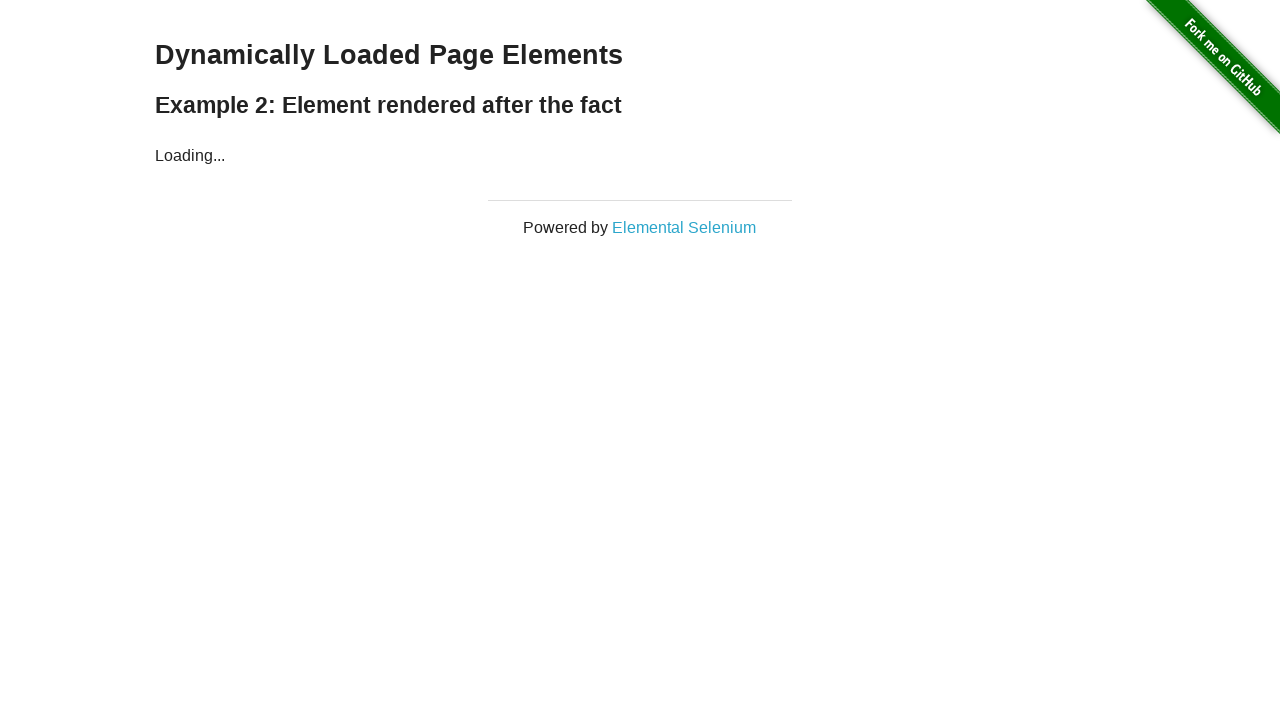

Loading indicator appeared
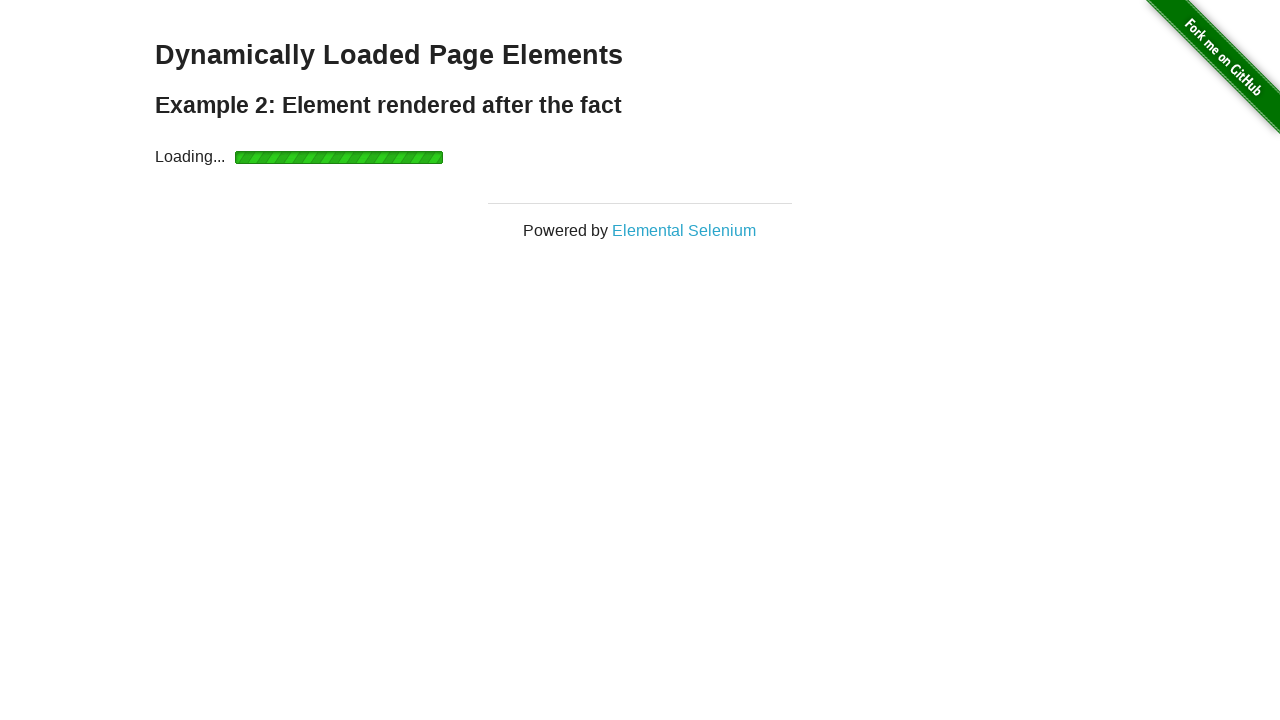

Finish text element loaded in DOM
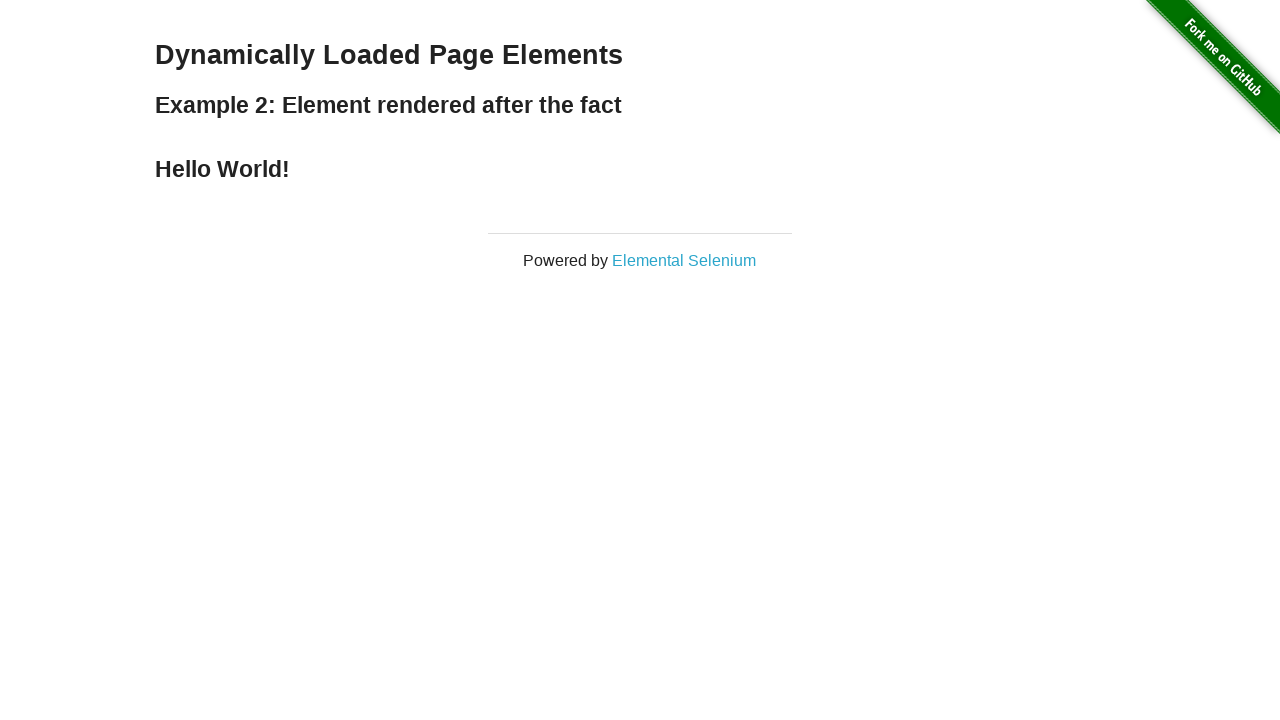

Verified 'Hello World!' text is displayed
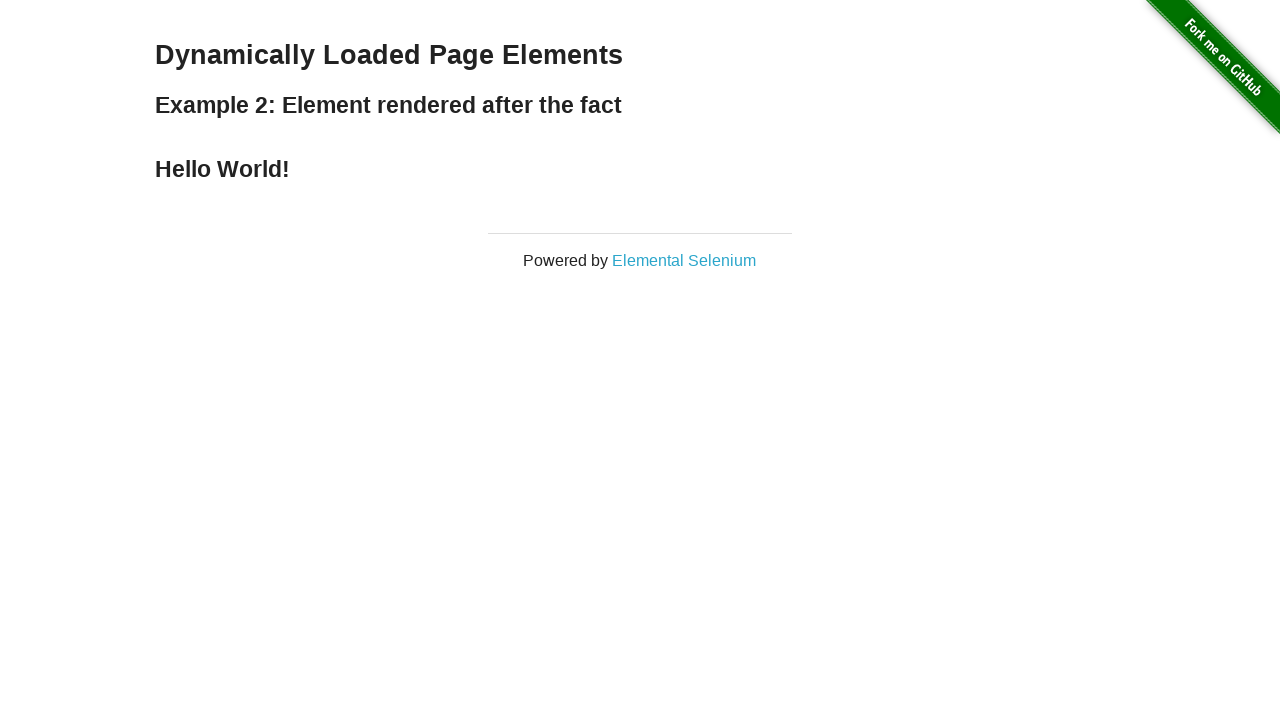

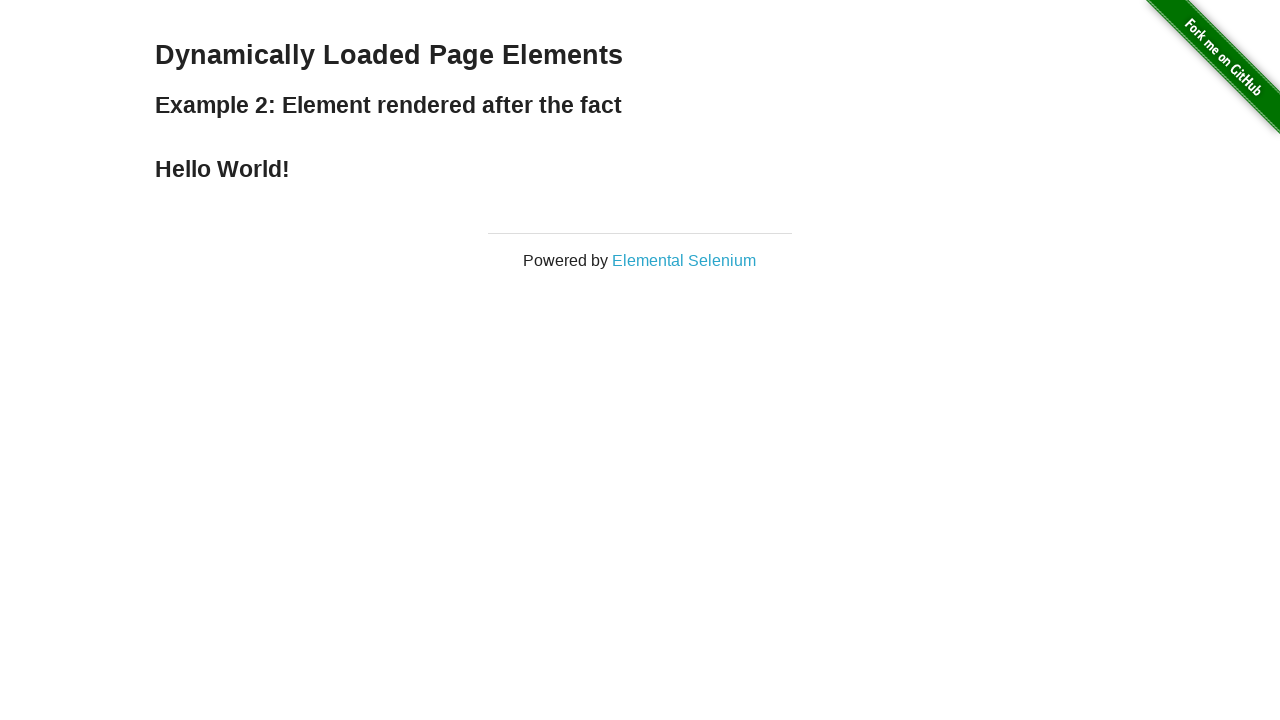